Tests iframe interaction on W3Schools by clicking a theme button, switching to an iframe containing a JavaScript demo, and clicking a button that triggers an alert

Starting URL: https://www.w3schools.com/js/tryit.asp?filename=tryjs_alert

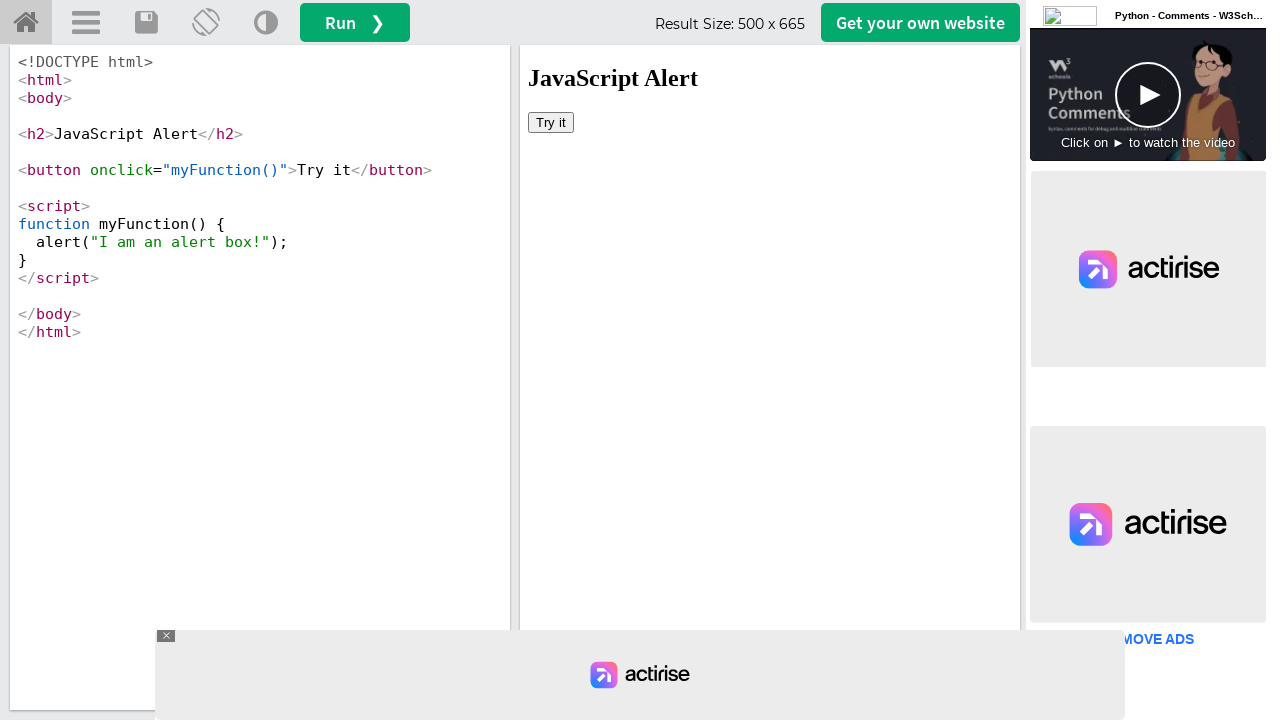

Clicked theme toggle button at (266, 23) on a[onclick='retheme()']
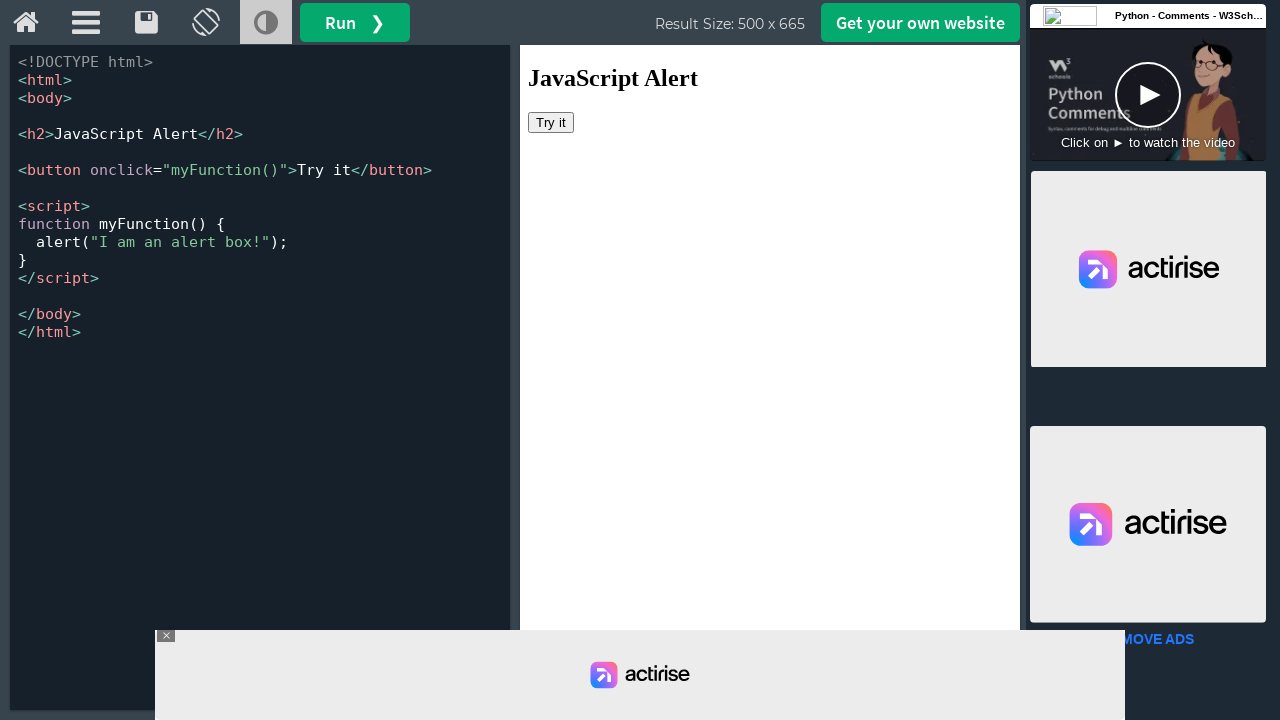

Located iframe with ID 'iframeResult'
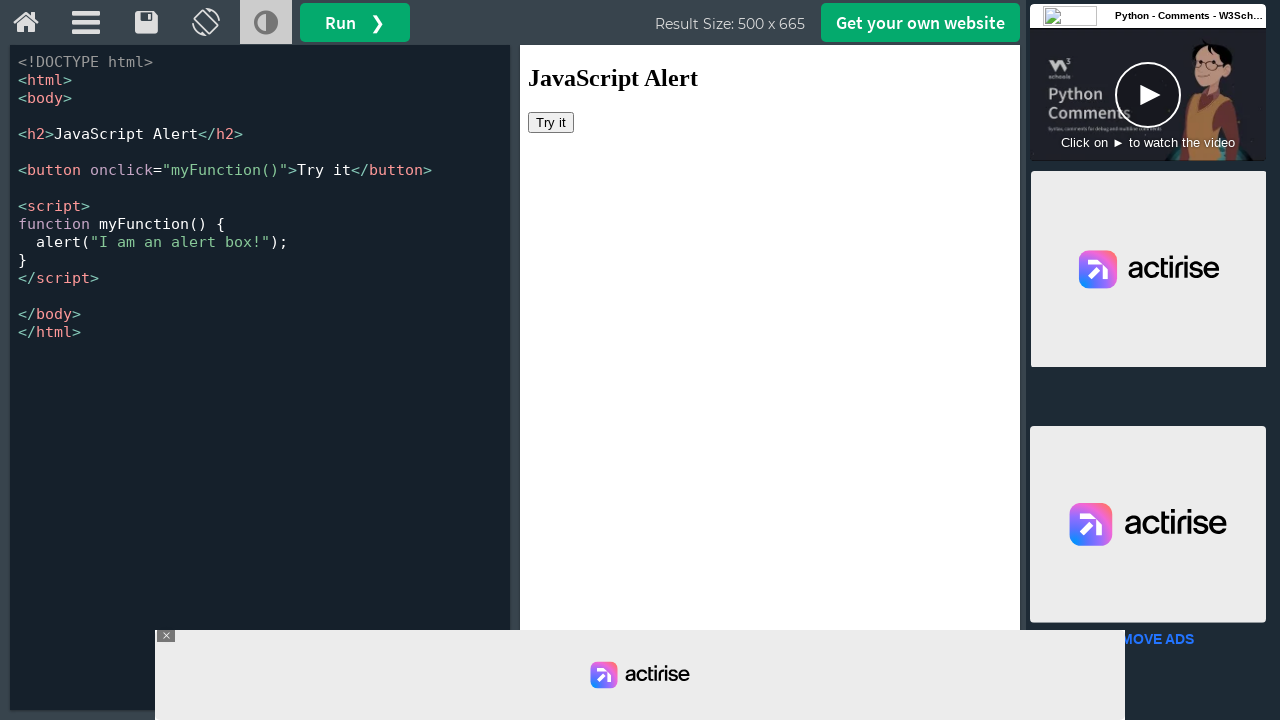

Clicked button inside iframe that triggers alert at (551, 122) on #iframeResult >> internal:control=enter-frame >> button[onclick='myFunction()']
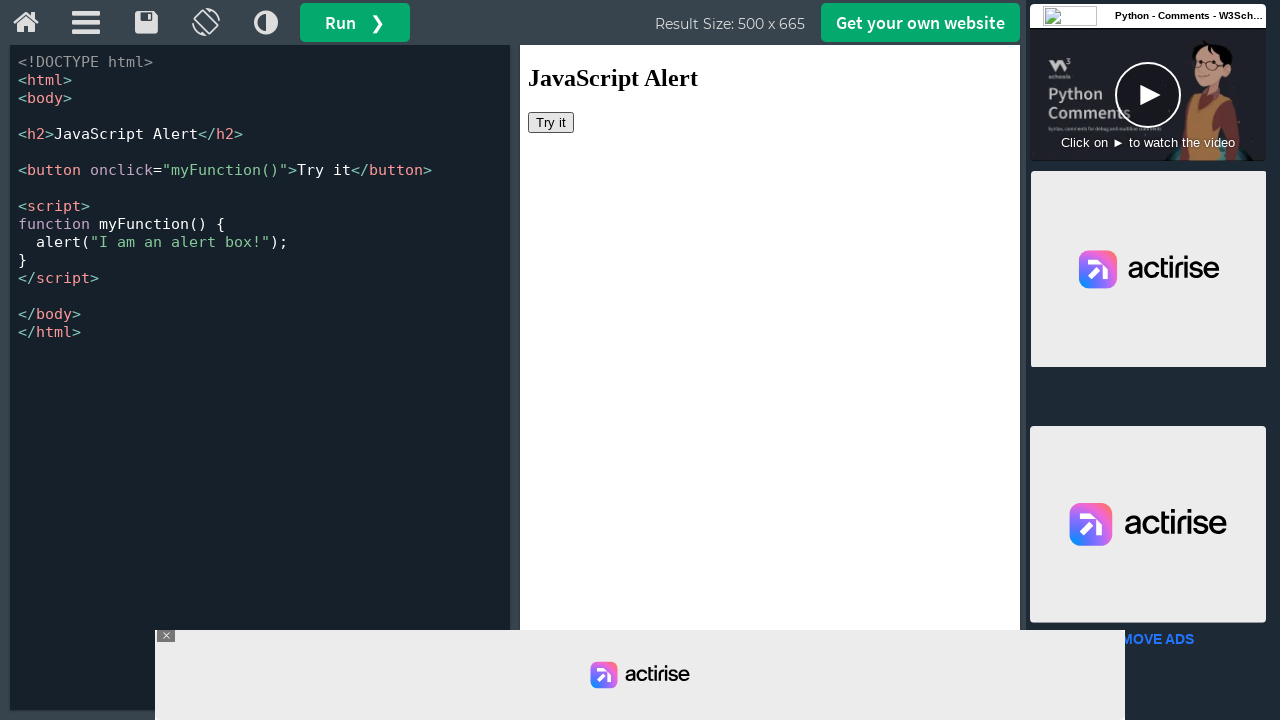

Set up dialog handler to accept alerts
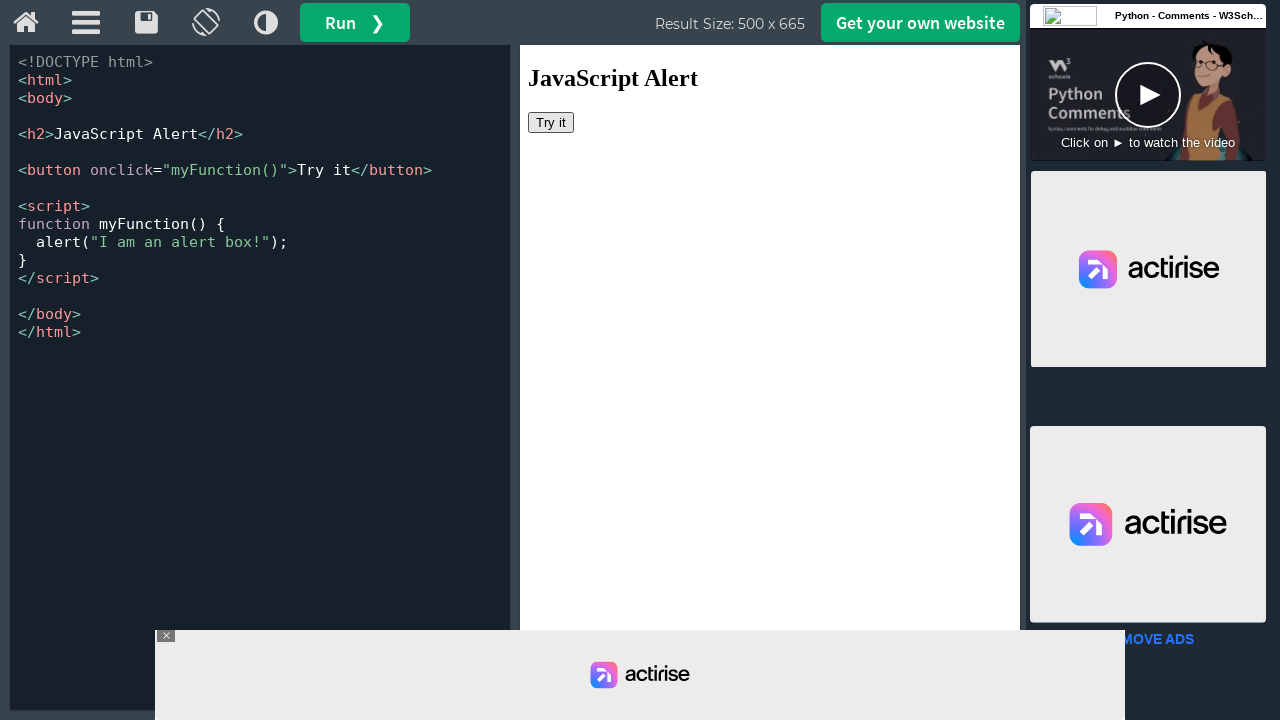

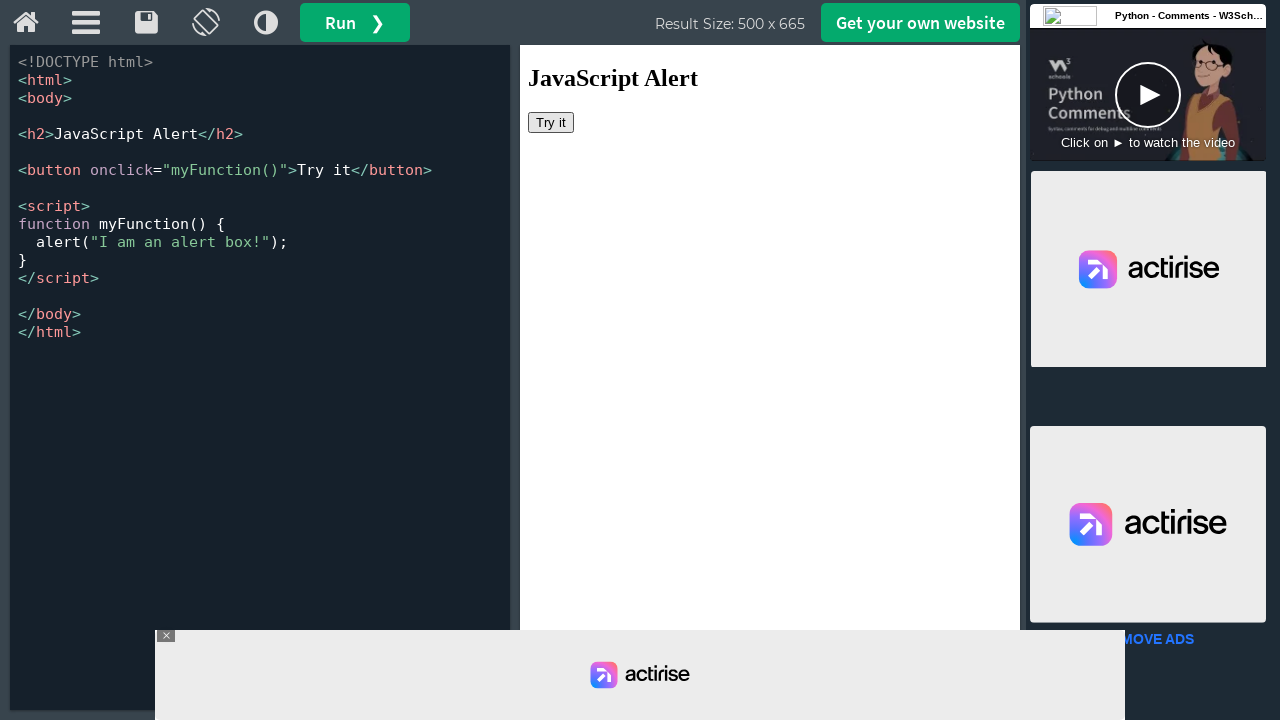